Navigates to the training-support.net homepage and clicks on the "About Us" link to navigate to the About Us page

Starting URL: https://training-support.net

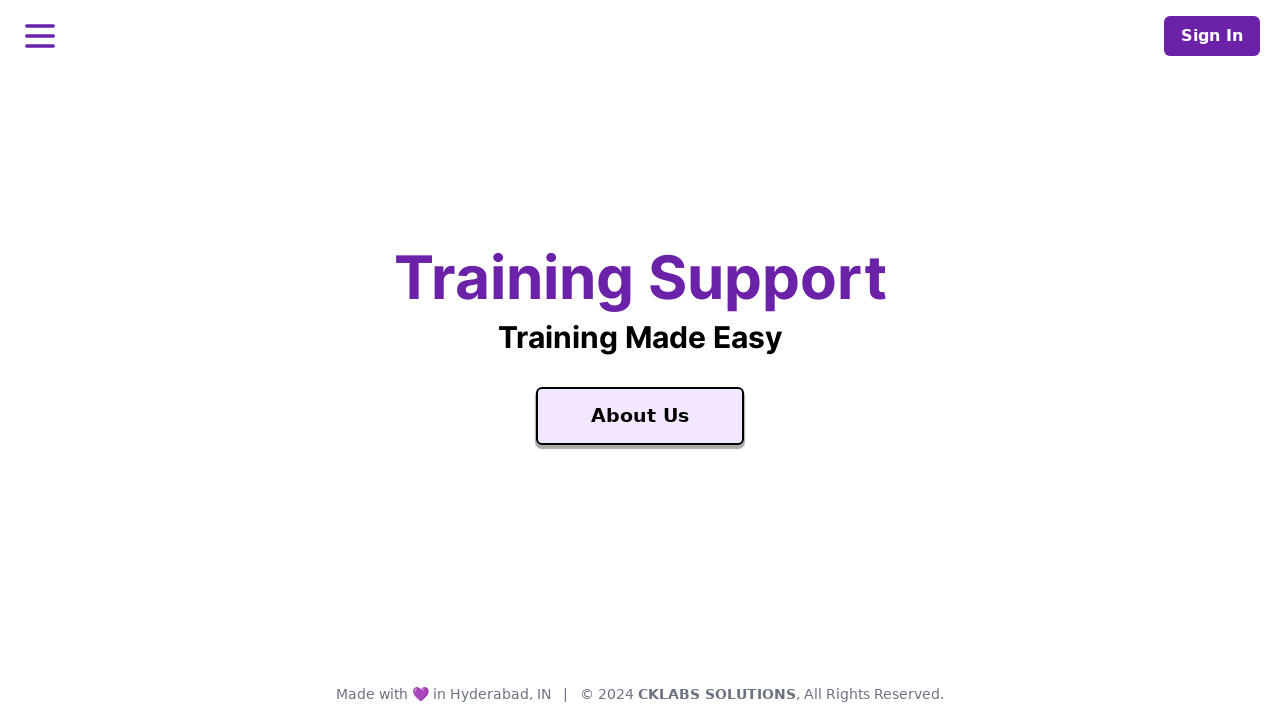

Navigated to training-support.net homepage
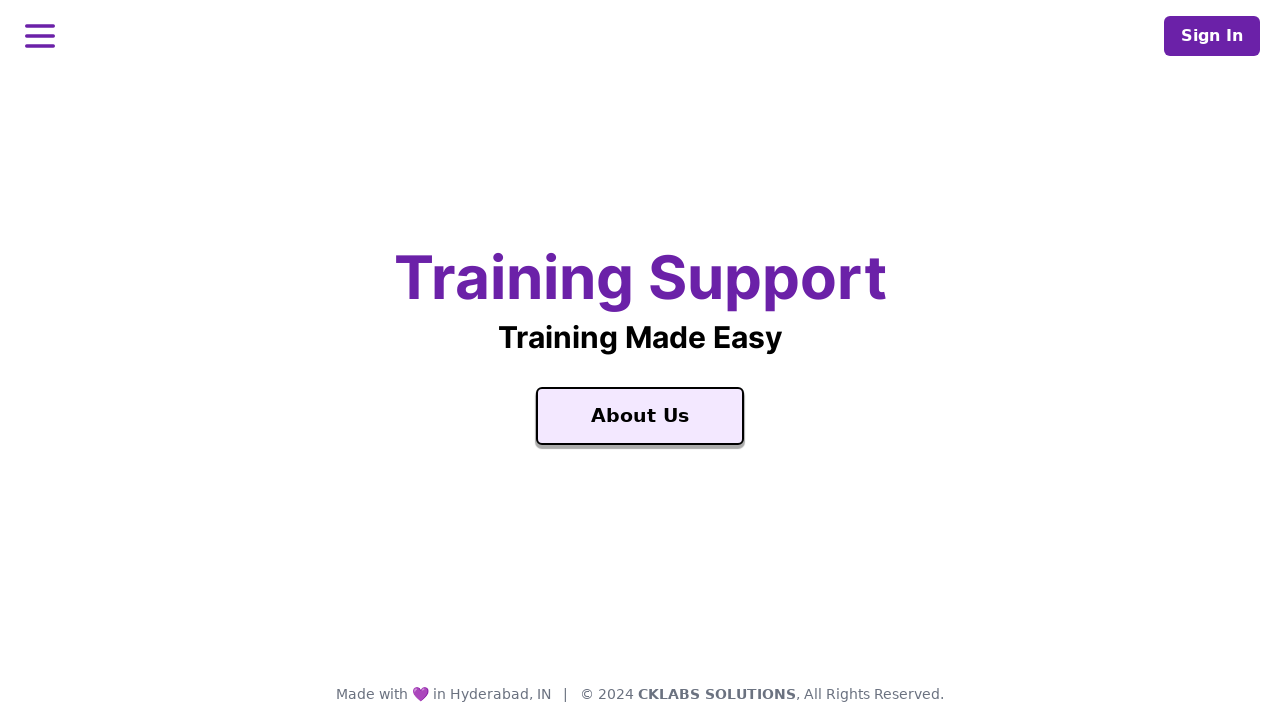

Clicked on the 'About Us' link at (640, 416) on text=About Us
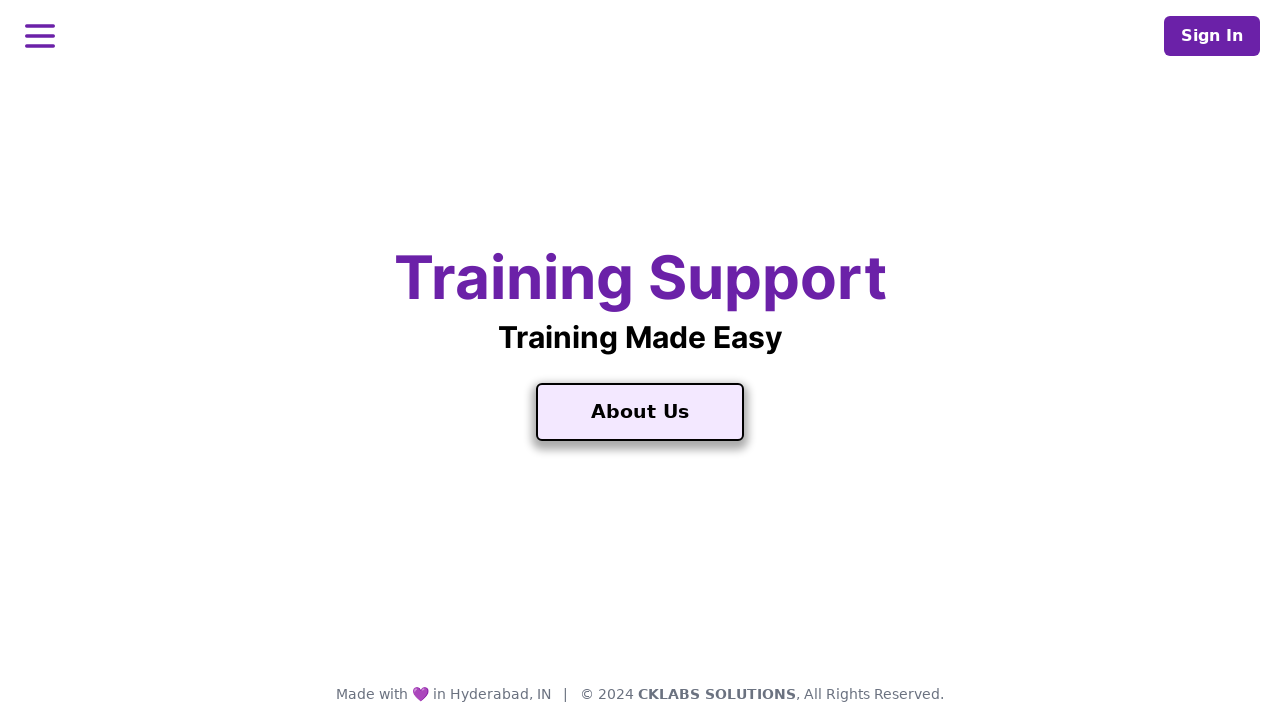

About Us page loaded successfully
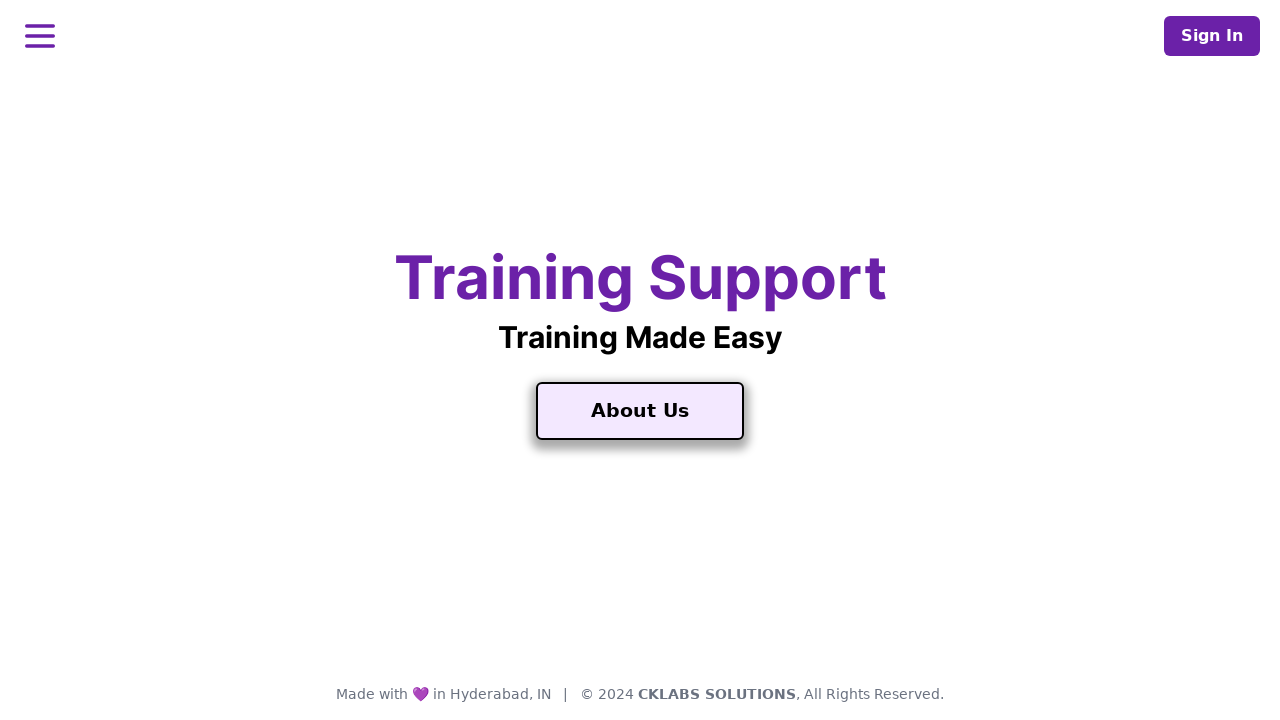

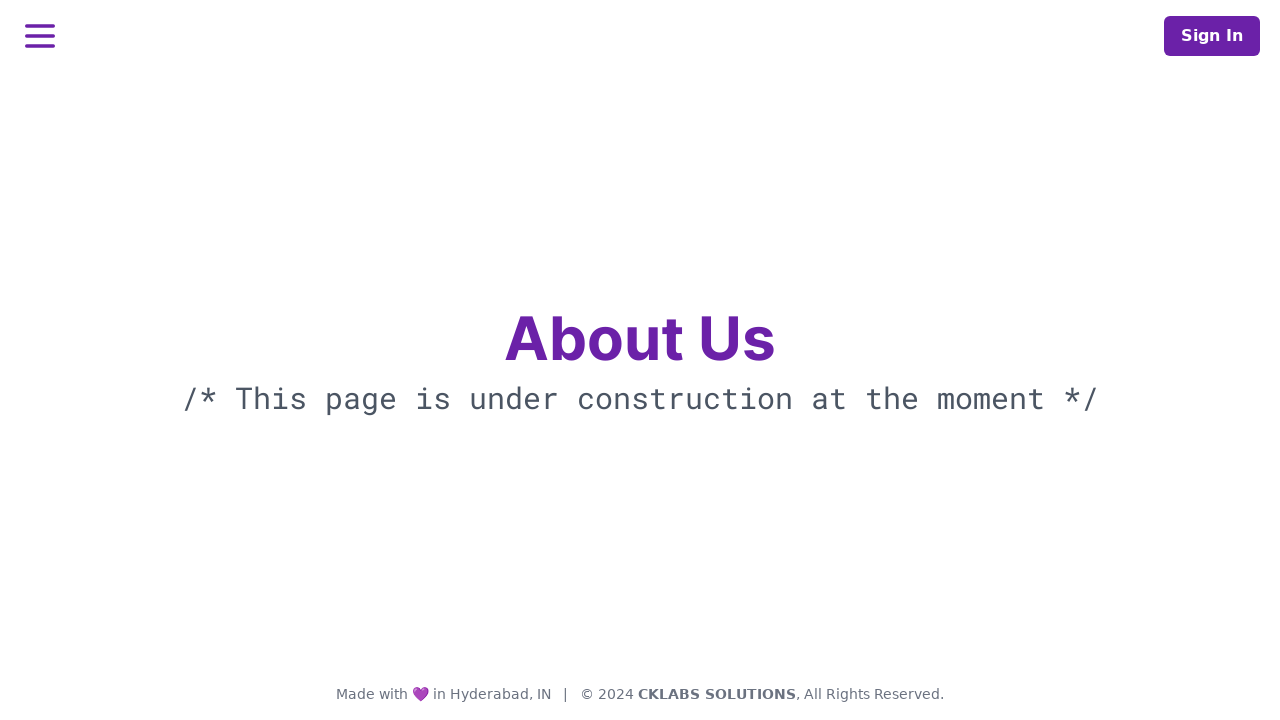